Clicks submit button and verifies that error message contains specific keywords and formatting

Starting URL: http://www.99-bottles-of-beer.net/submitnewlanguage.html

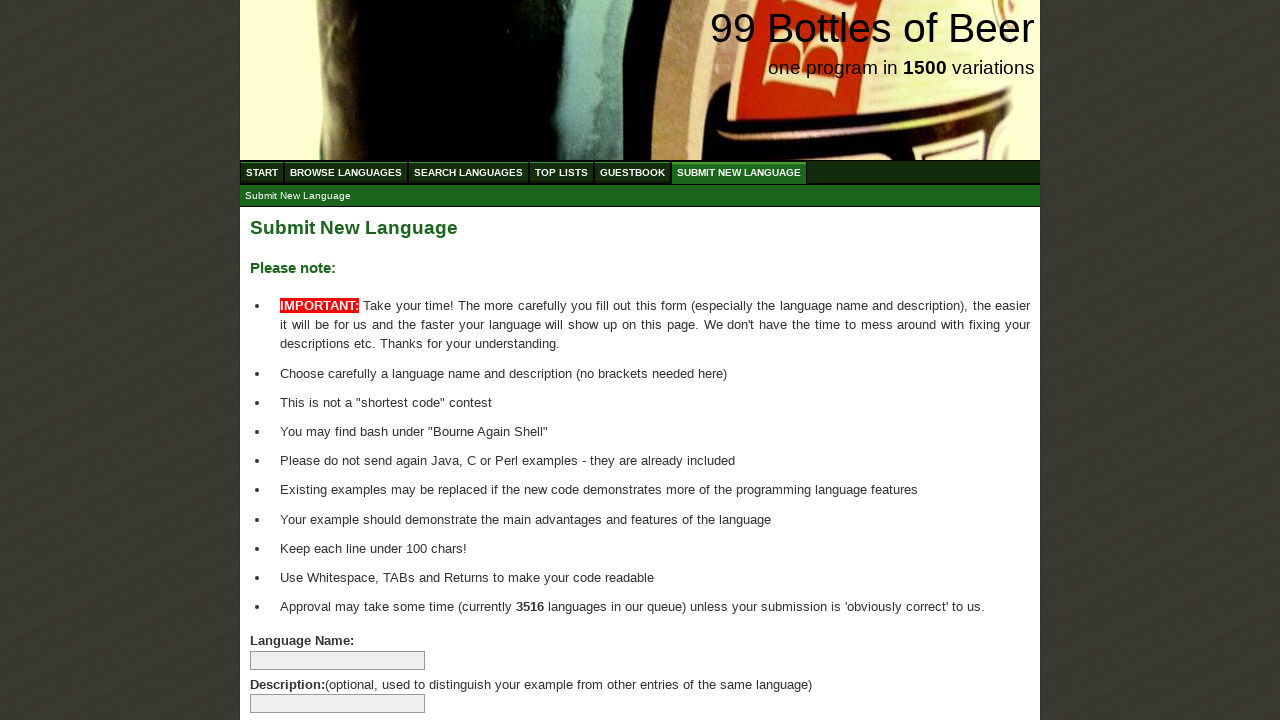

Navigated to submit new language form page
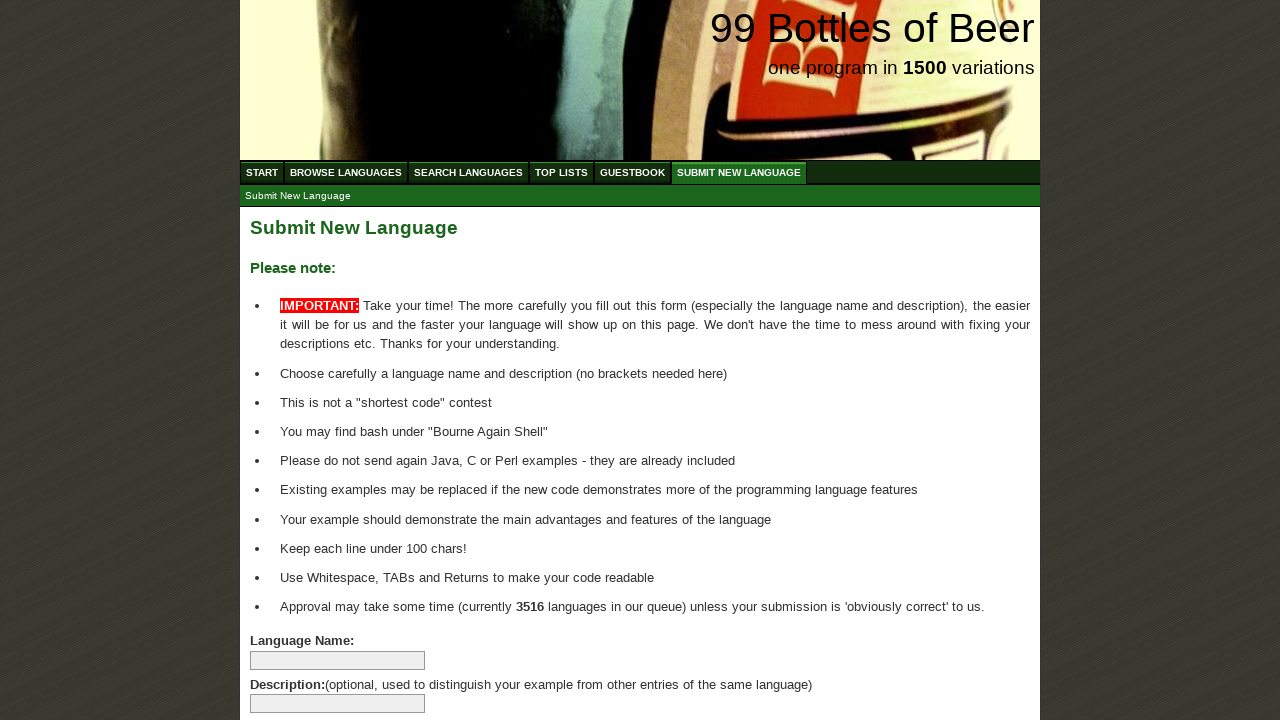

Clicked submit button without filling any form fields at (294, 665) on #main > form > p > input.button
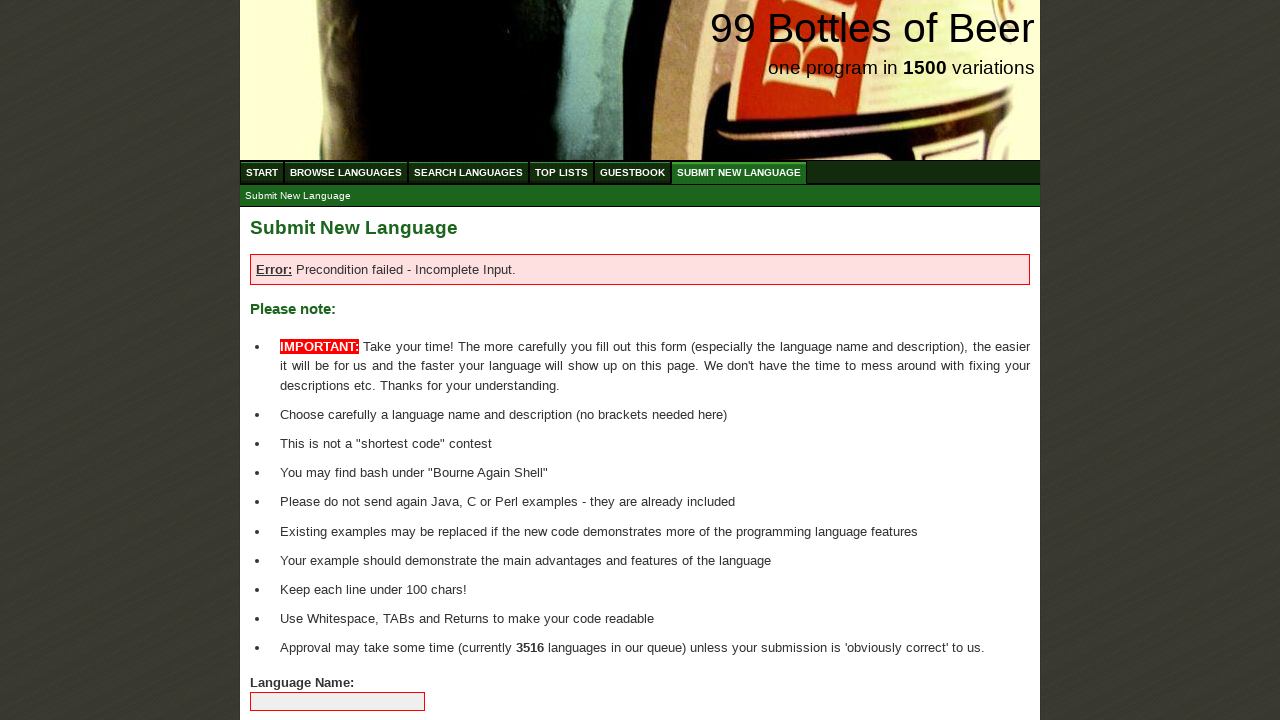

Retrieved error message text content
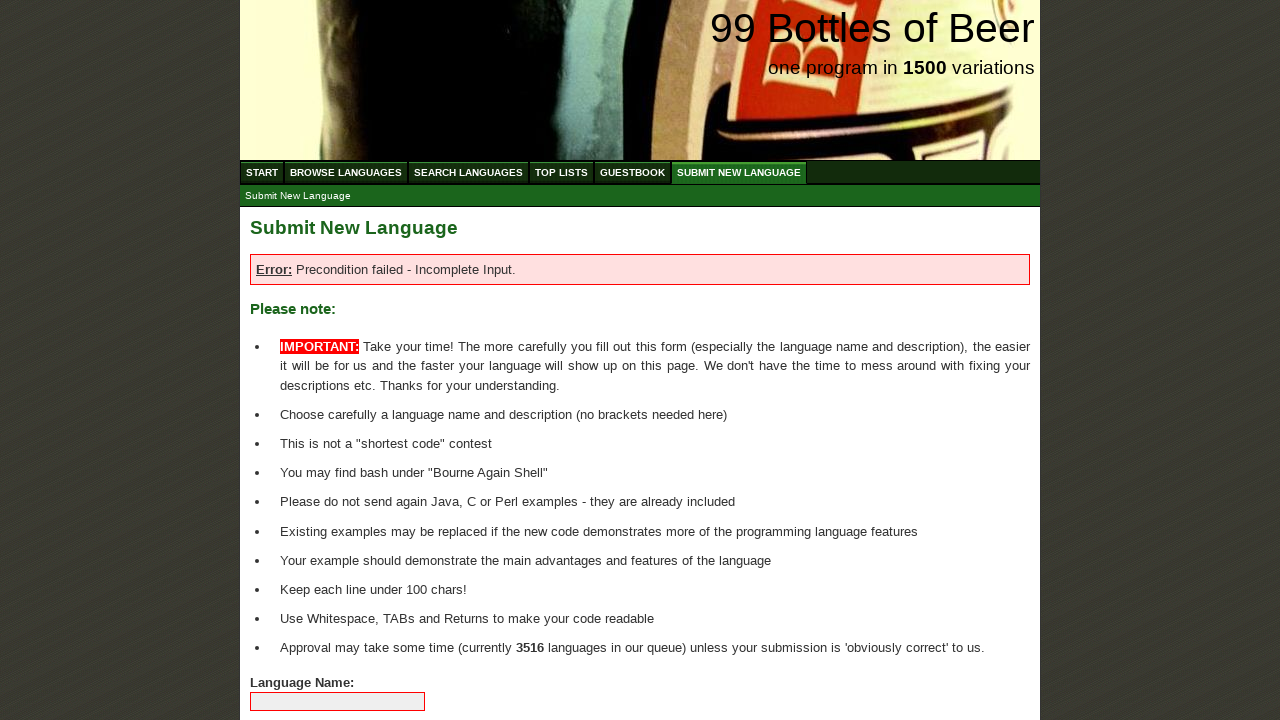

Verified error message contains dash and colon formatting
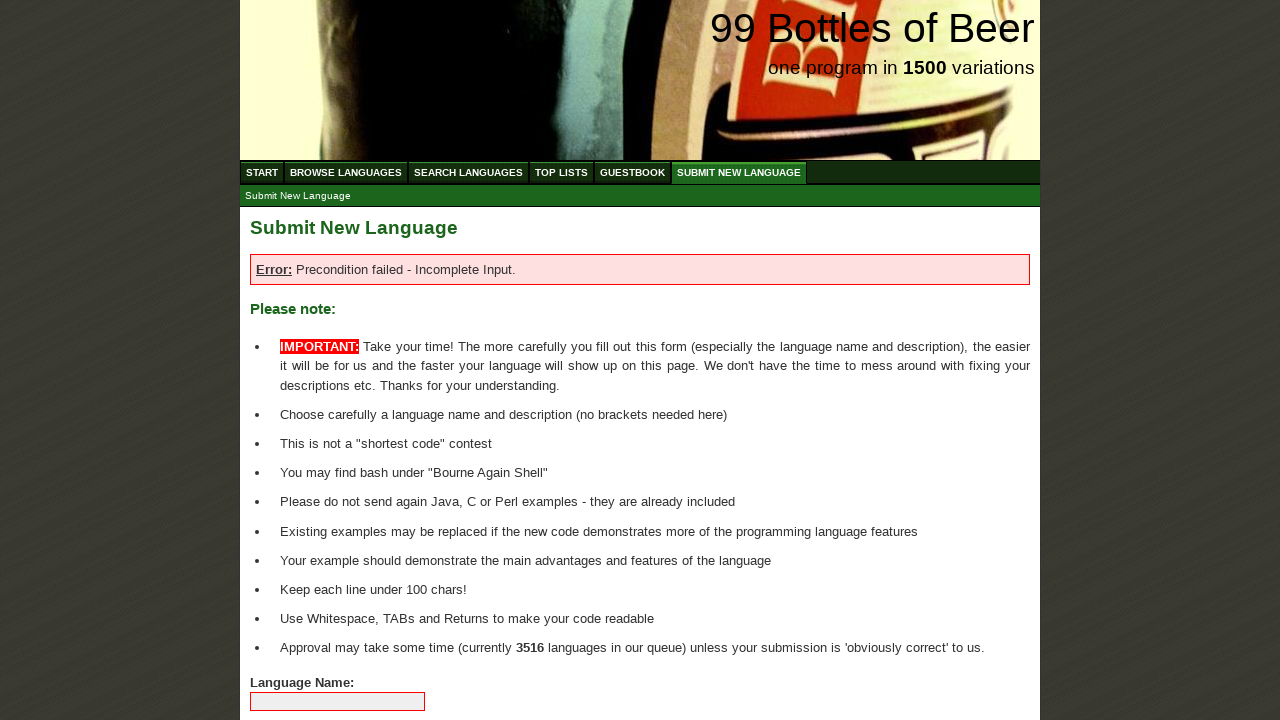

Verified error message contains 'Error' keyword
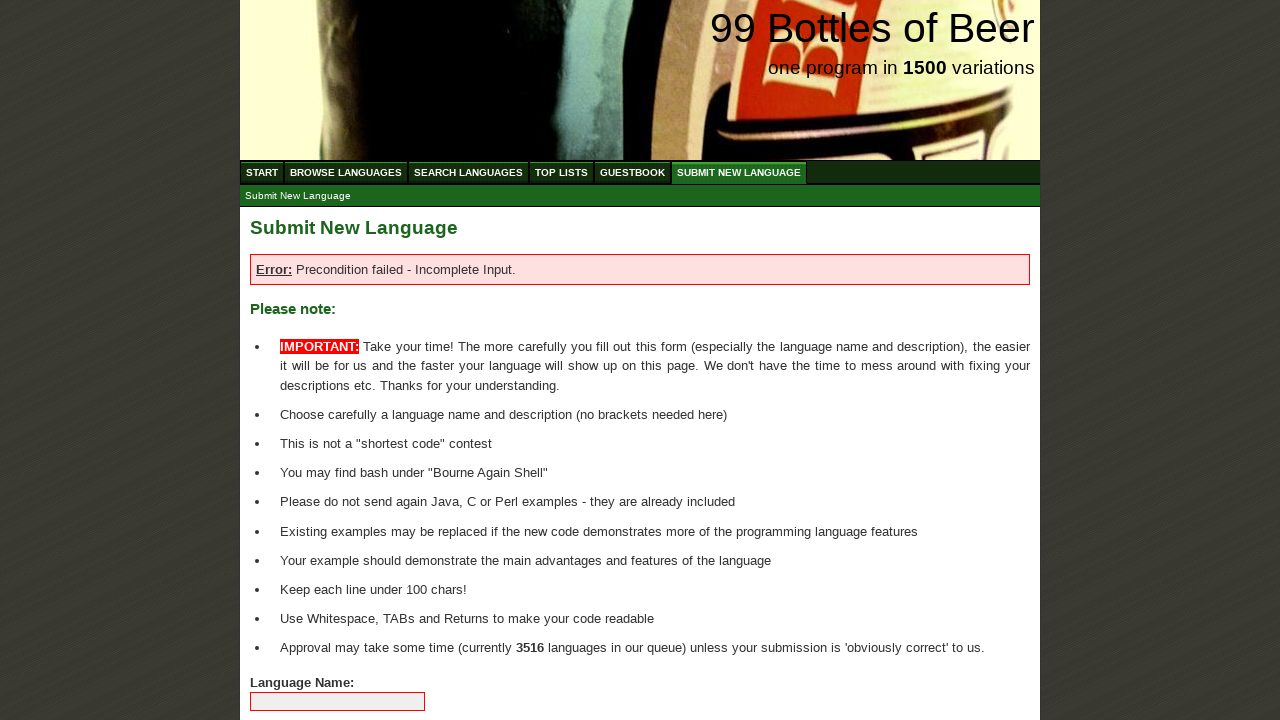

Verified error message contains 'Precondition' keyword
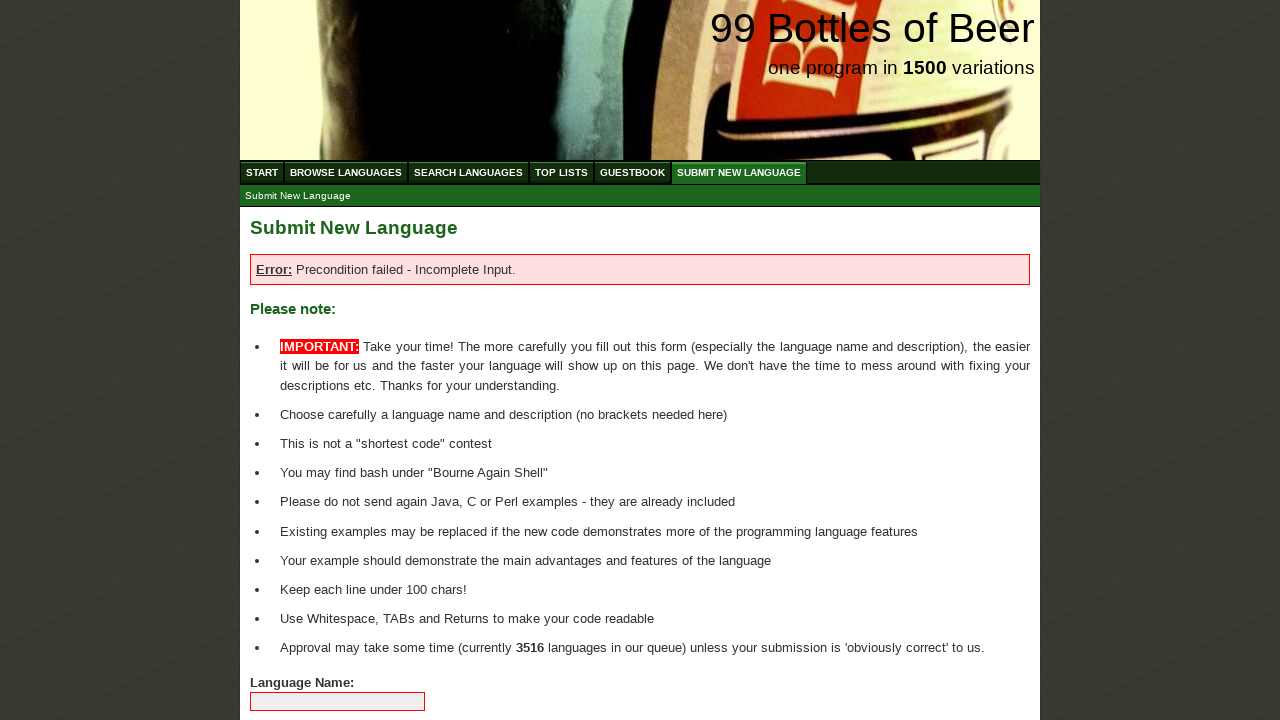

Verified error message contains 'Incomplete' keyword
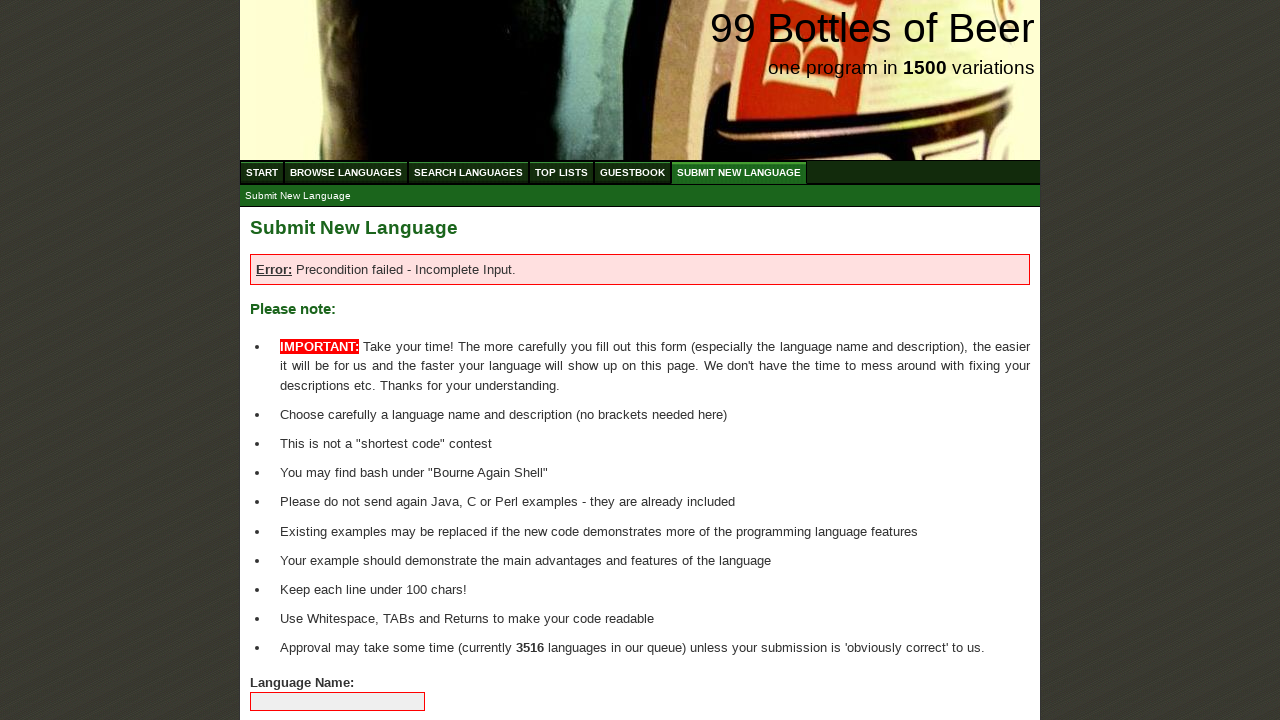

Verified error message contains 'Input' keyword
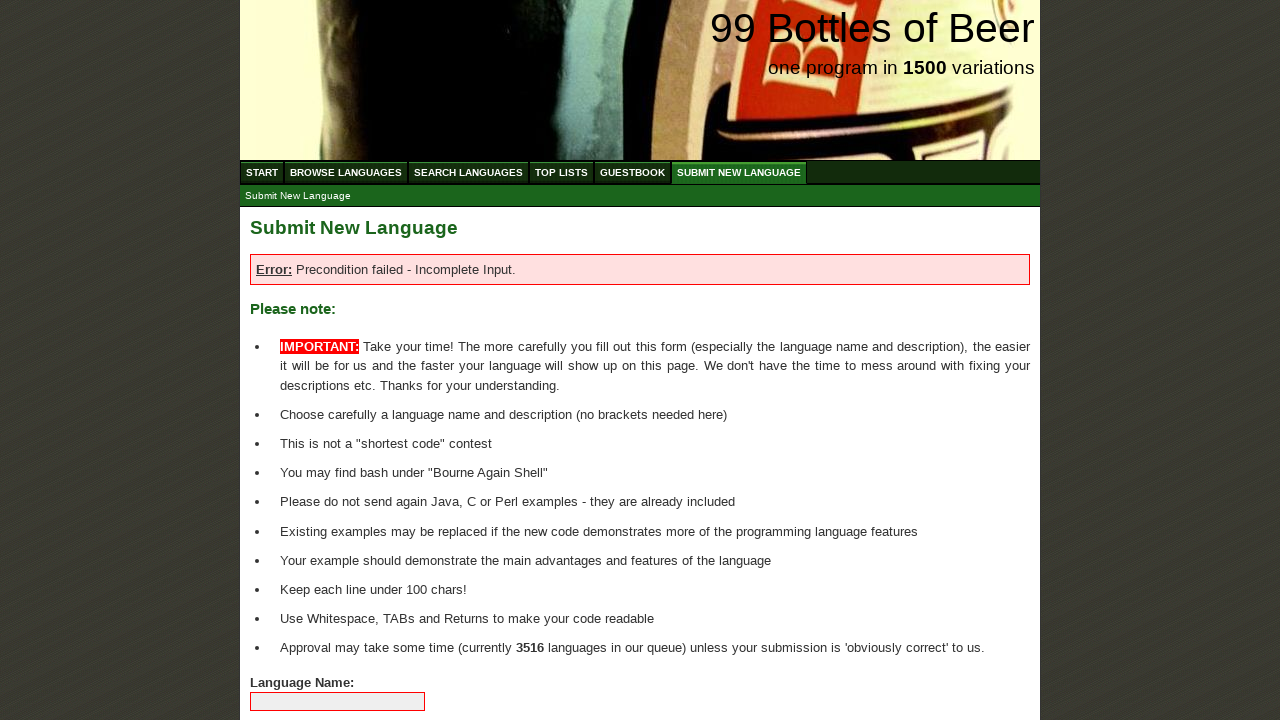

Verified error message contains 'failed' keyword
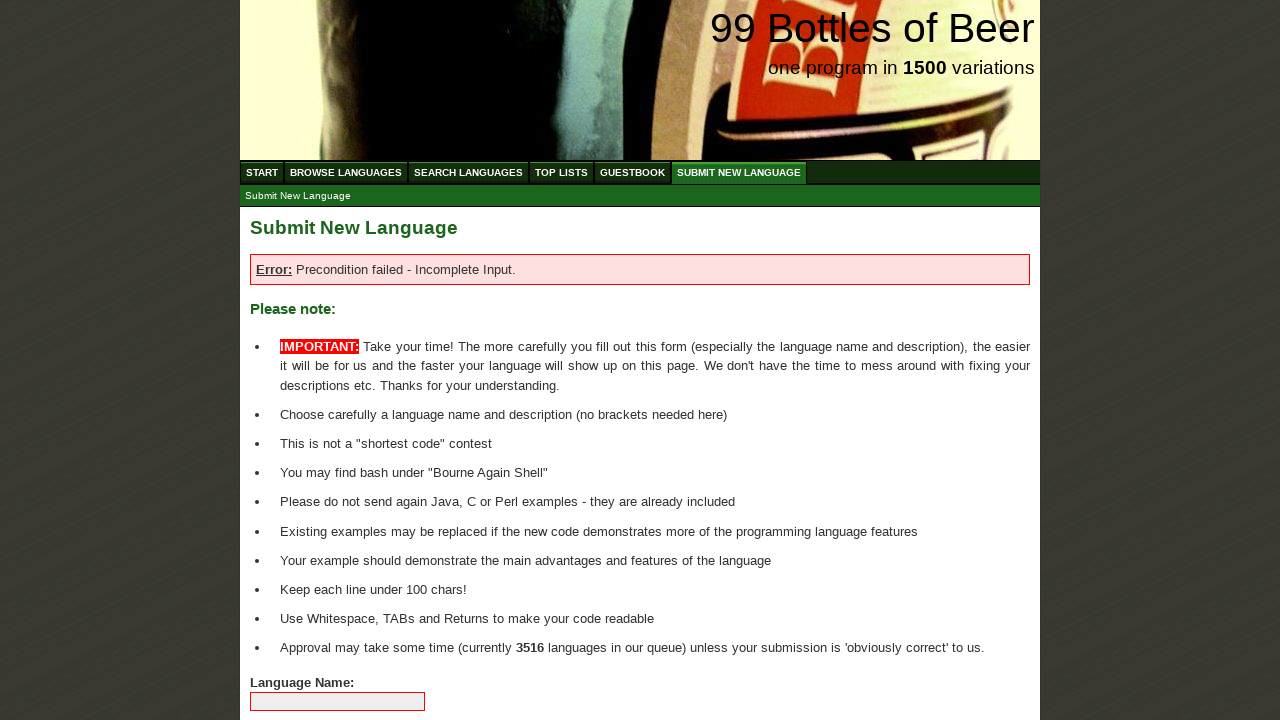

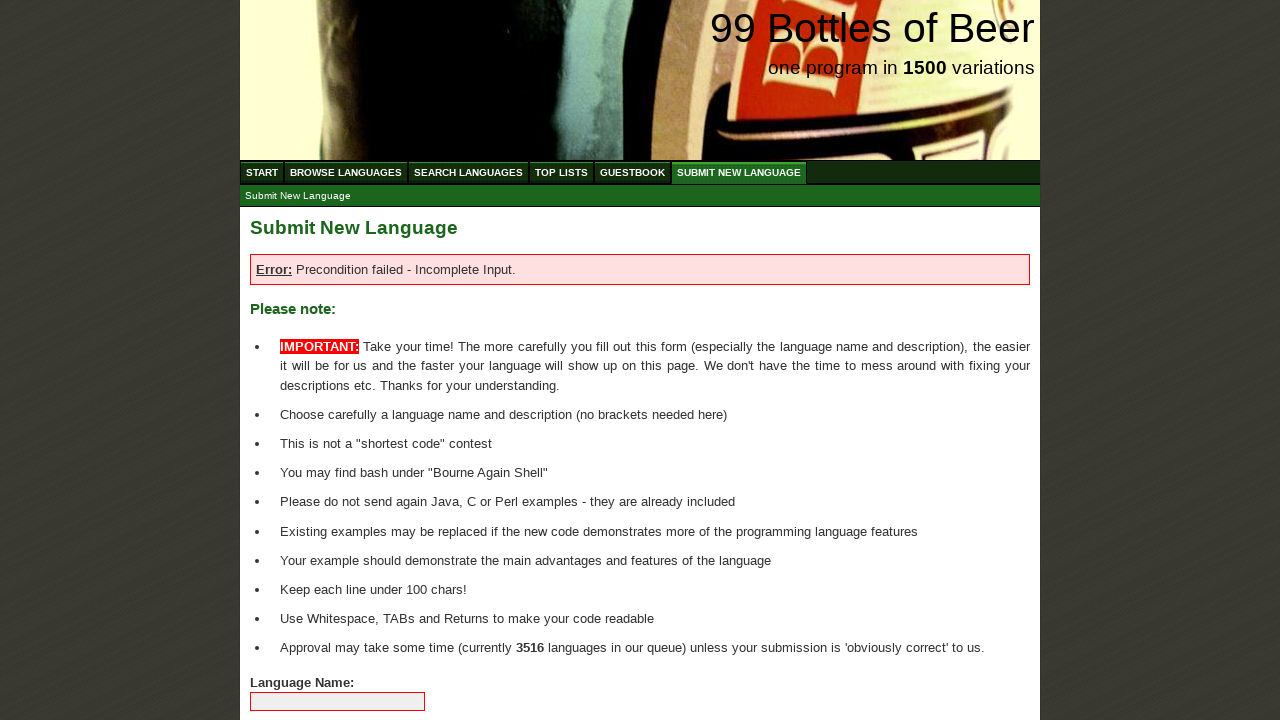